Navigates to Form Authentication page and verifies the text on the h2 element

Starting URL: https://the-internet.herokuapp.com/

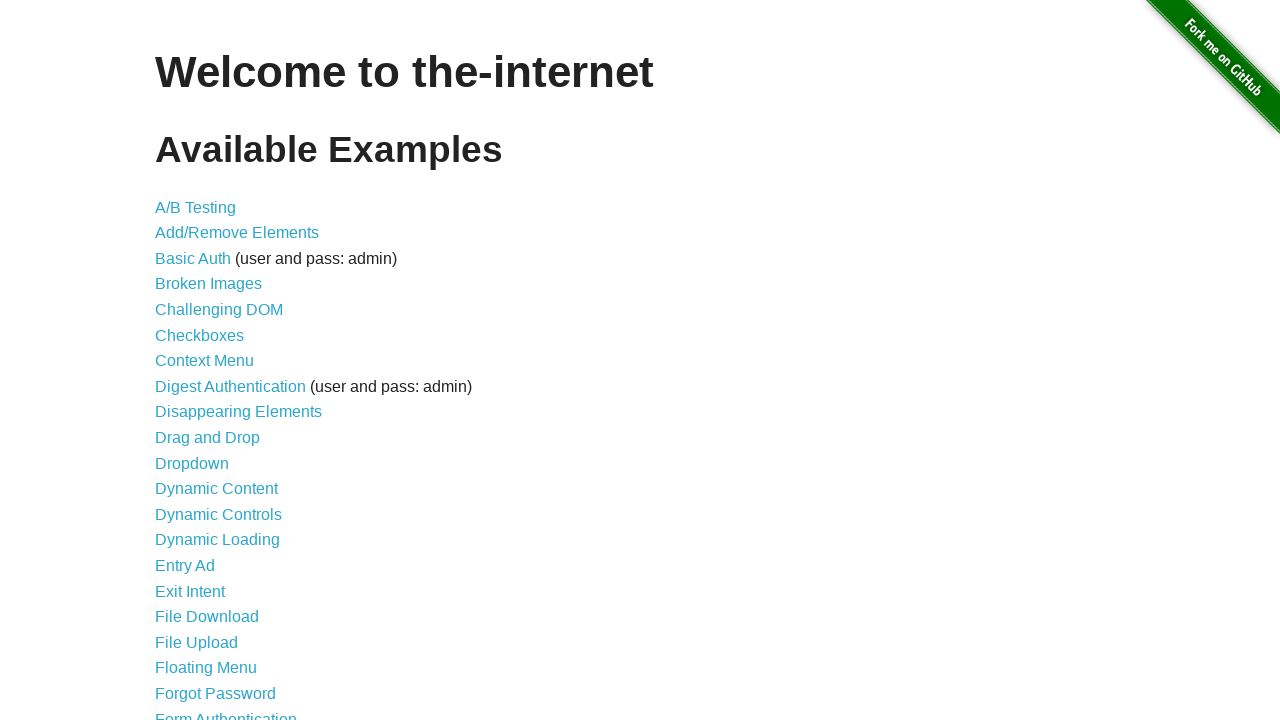

Clicked on Form Authentication link at (226, 712) on text=Form Authentication
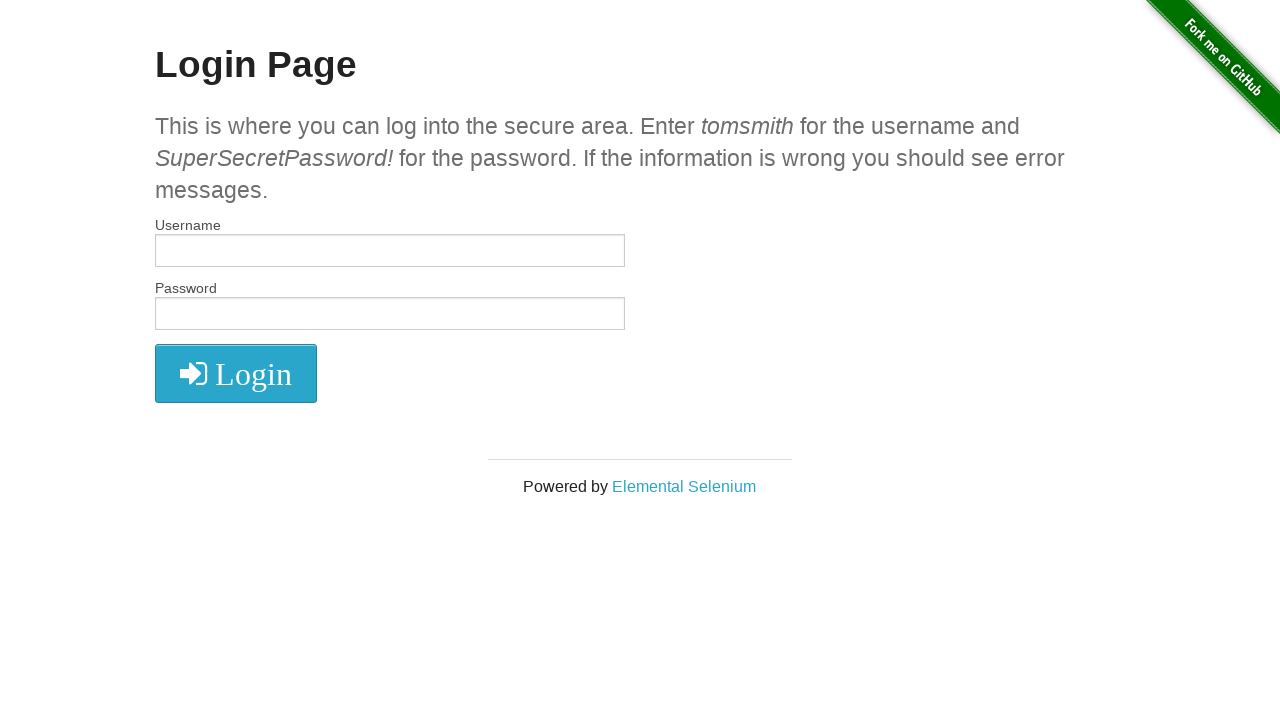

Waited for h2 element to load on Form Authentication page
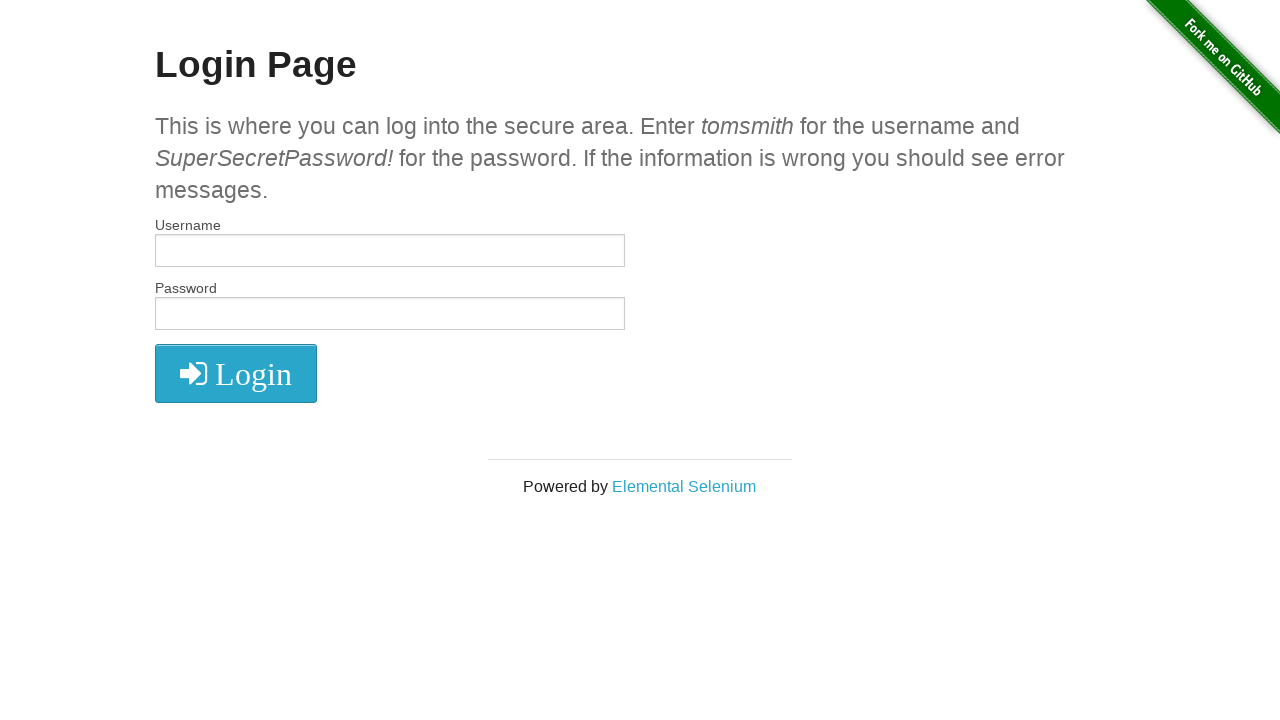

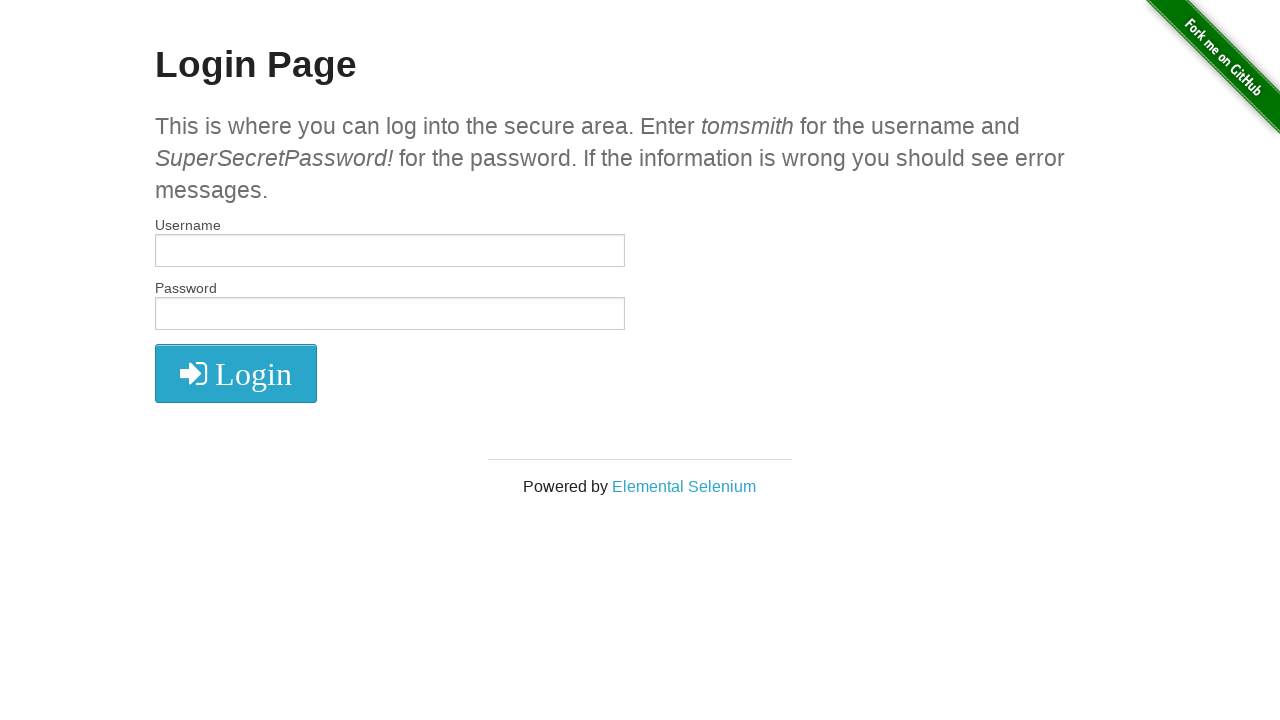